Navigates to a StonksCF explore page and clicks a button to load content

Starting URL: https://codetiger.me/project/StonksCF/explore.html?username=kruthic

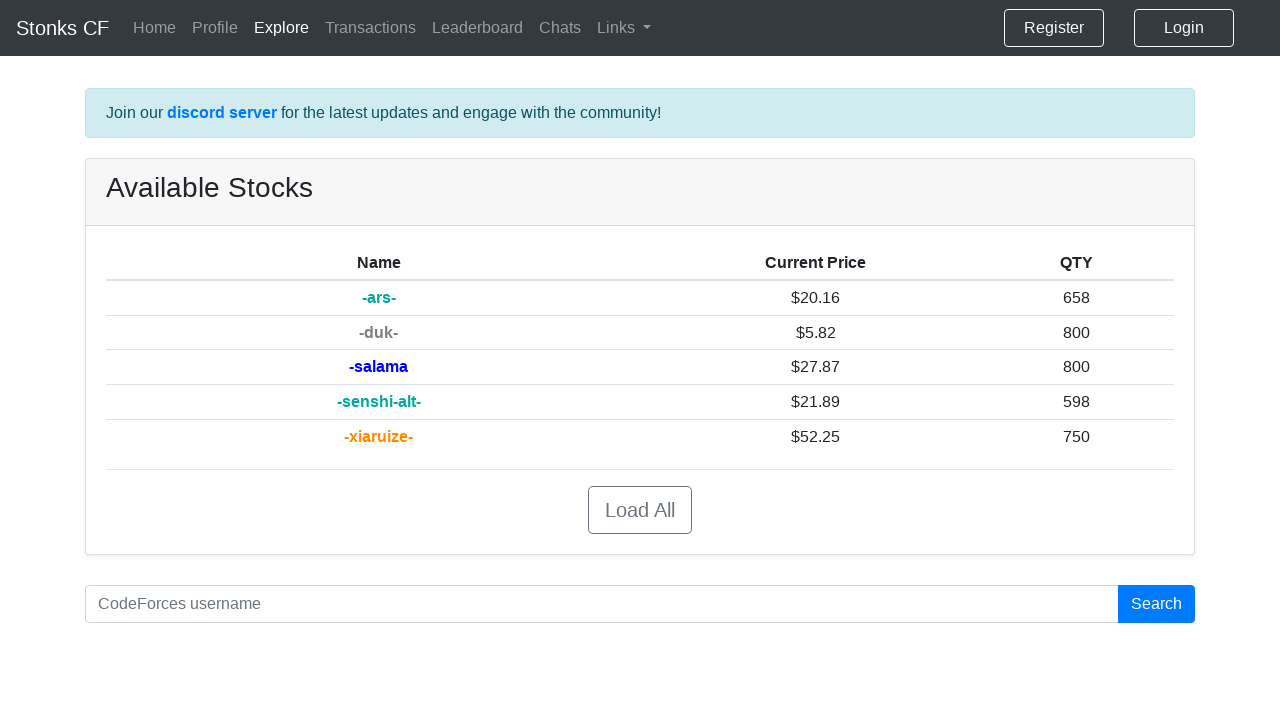

Navigated to StonksCF explore page for user kruthic
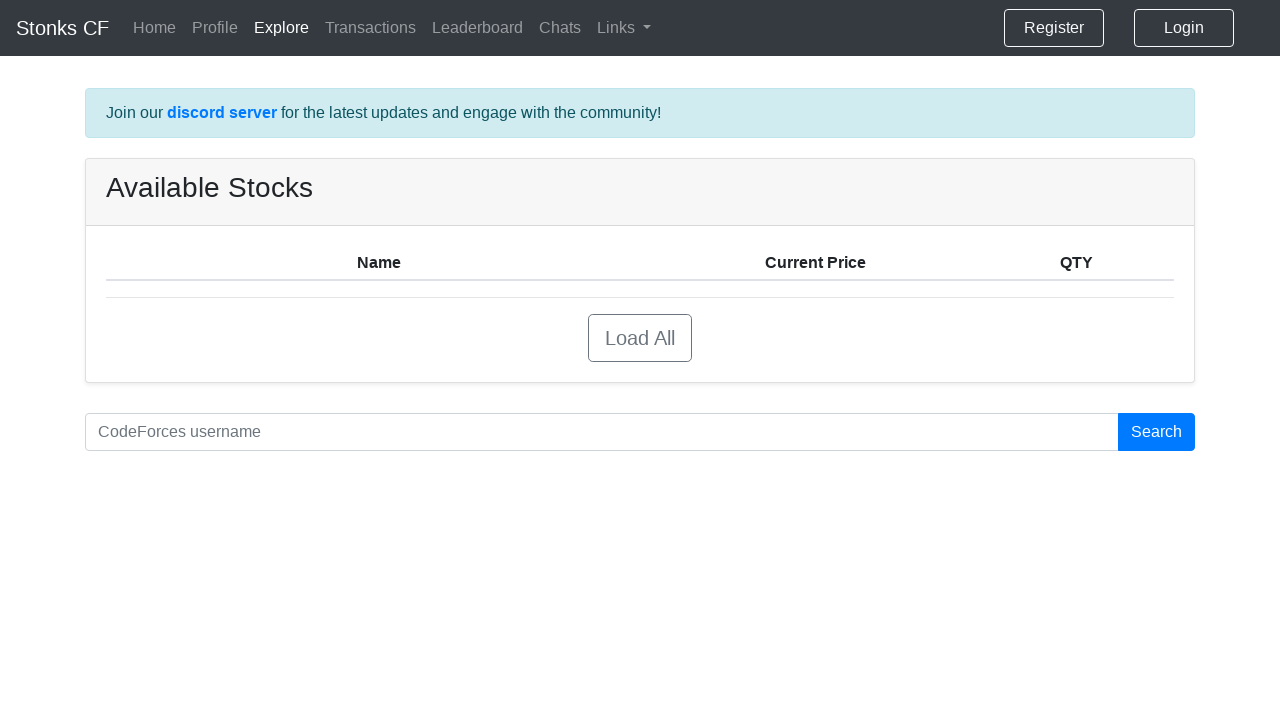

Clicked the load content button at (640, 338) on .btn.btn-lg.btn-outline-secondary
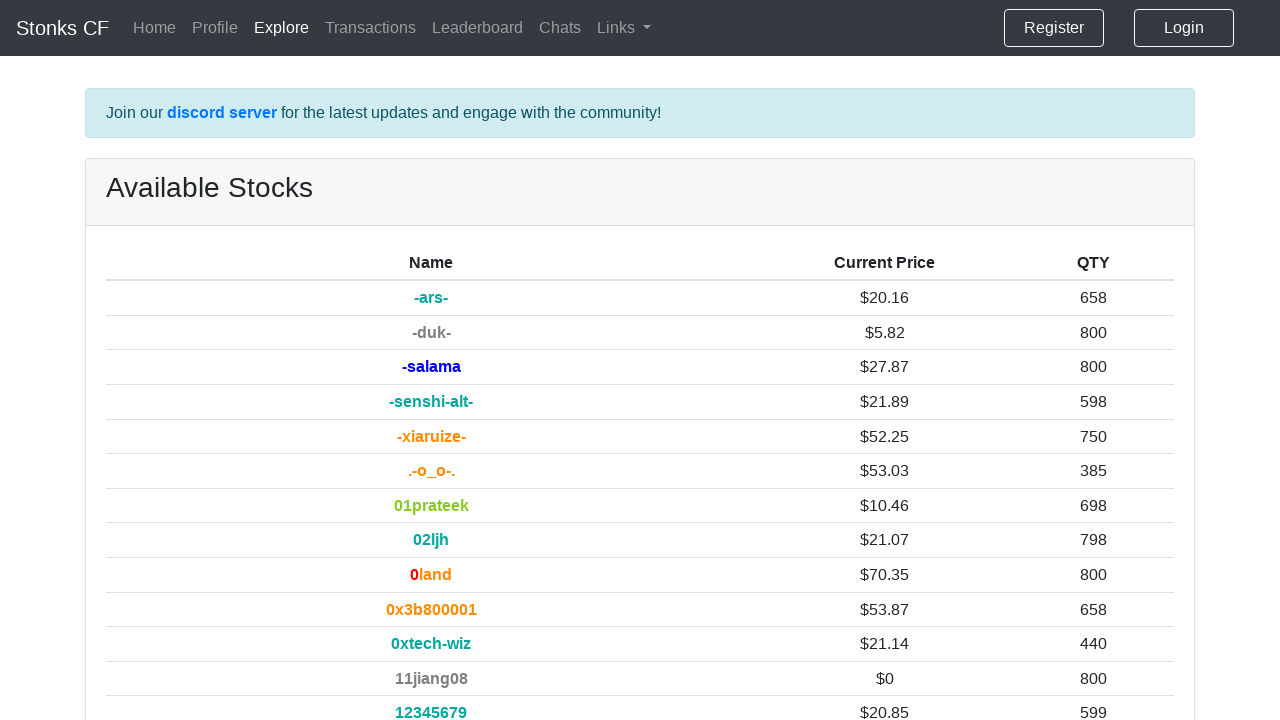

Leaderboard tables loaded successfully
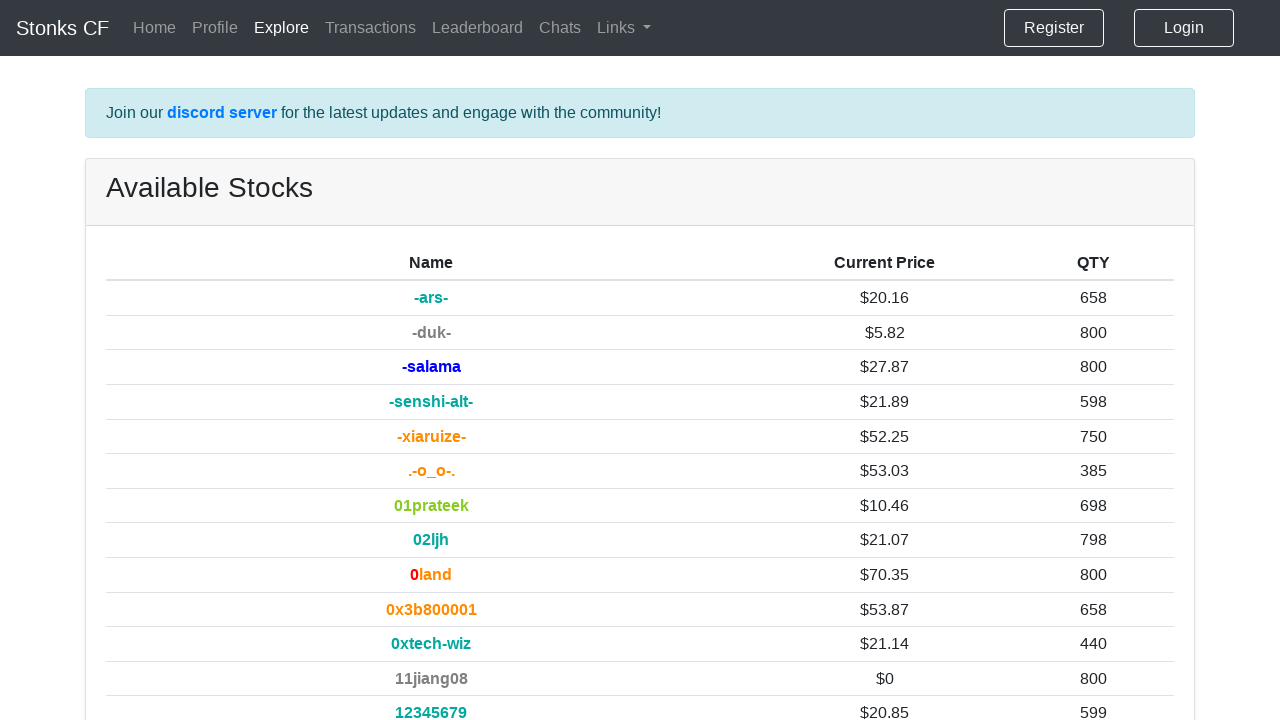

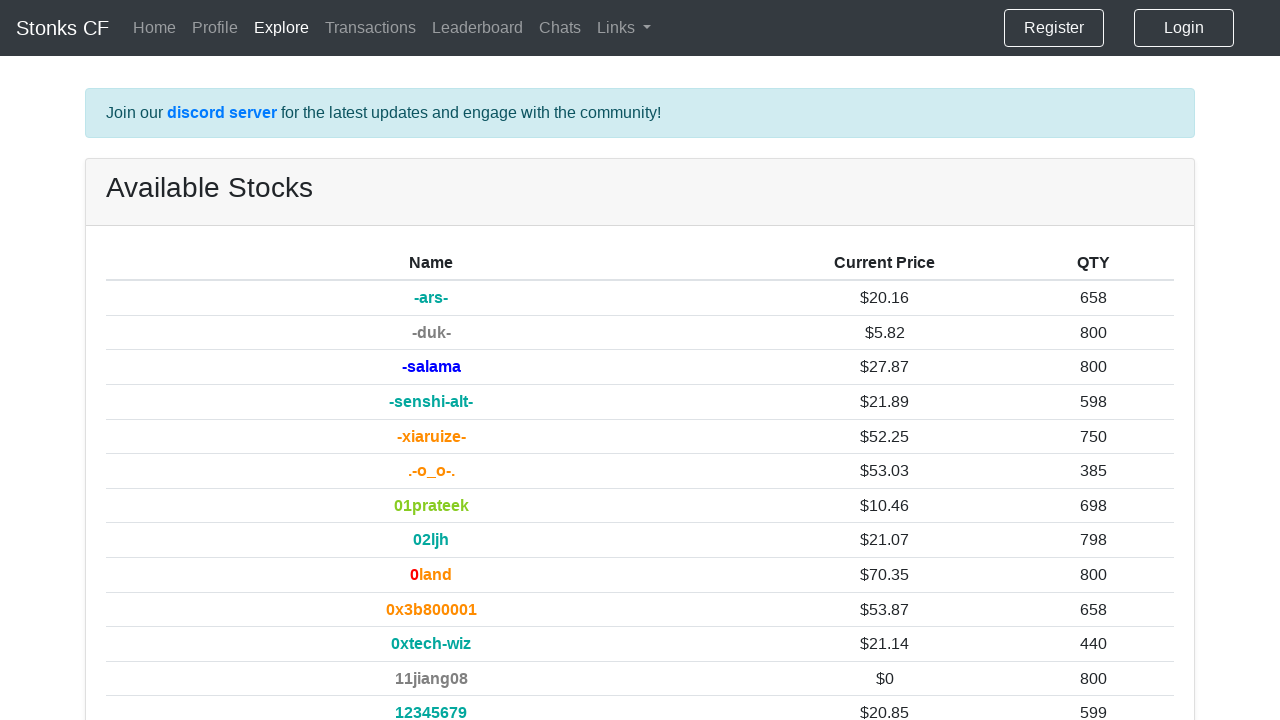